Tests a greeting form by entering a name and clicking the greet button to update the count

Starting URL: https://mecayleg.github.io/greetings/

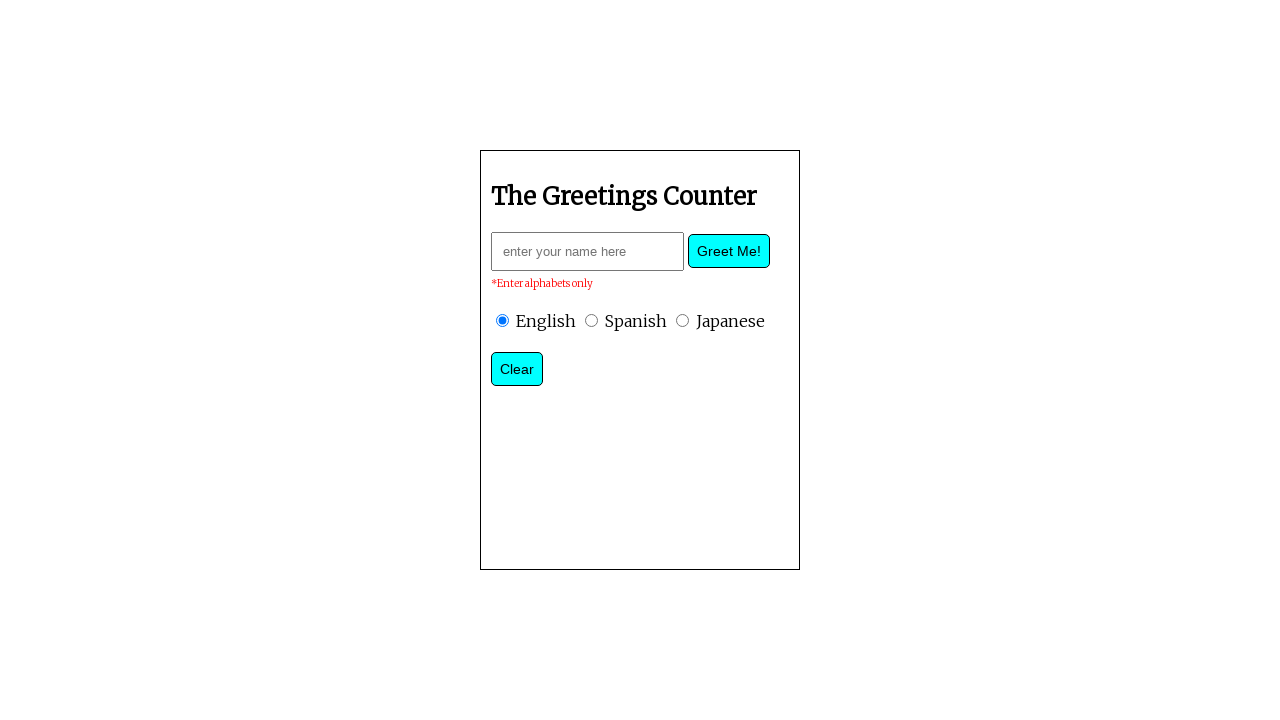

Entered 'Andre' in the name input field on .nameString
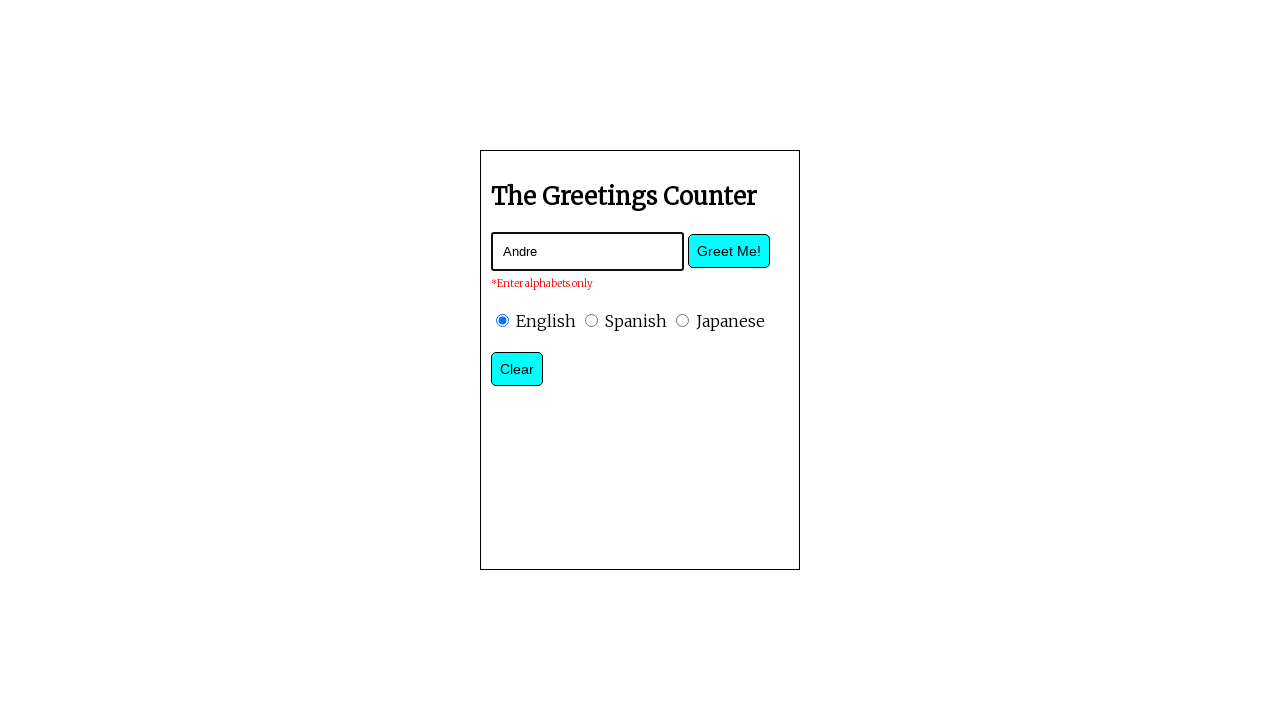

Clicked the greet button at (729, 251) on .greetBtn
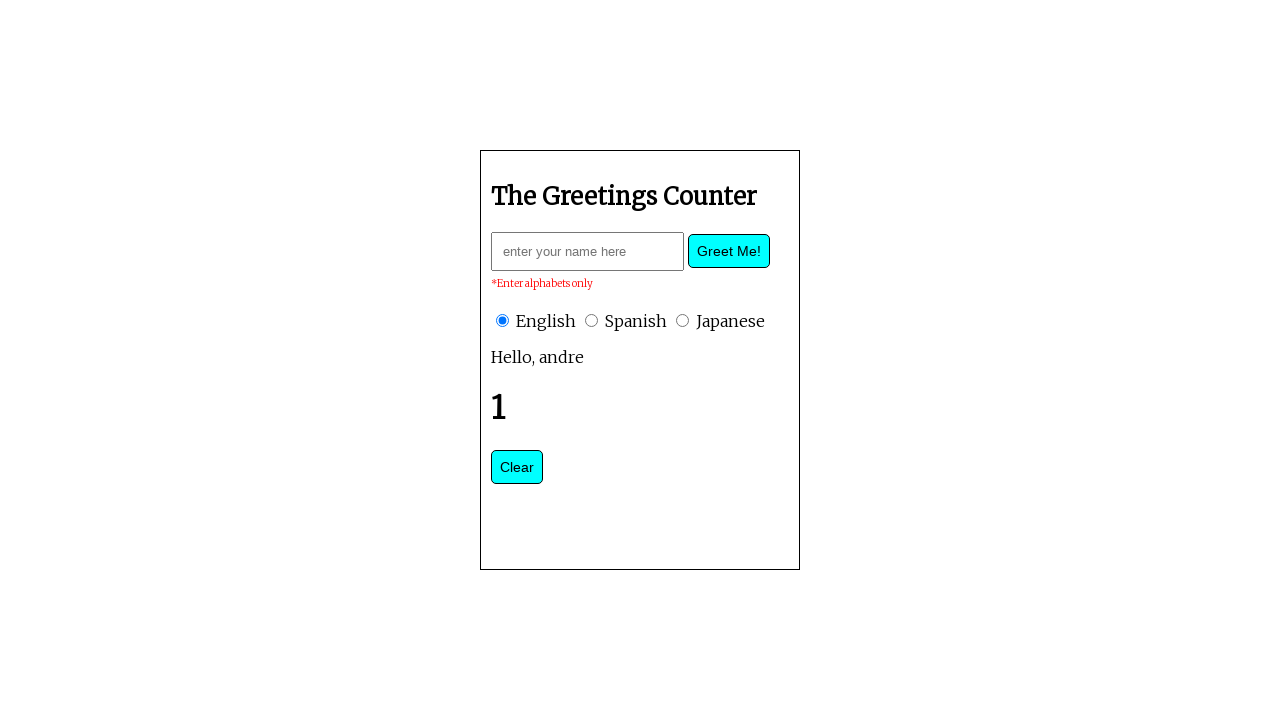

Waited for the count element to be updated
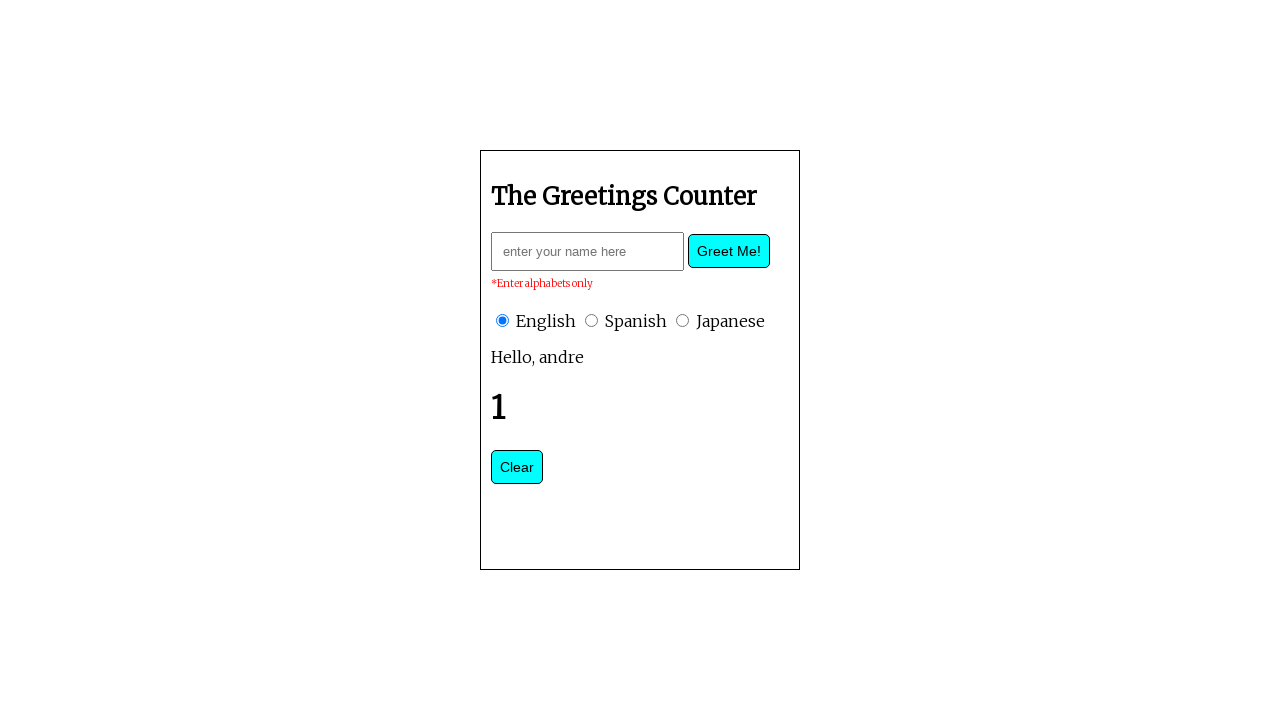

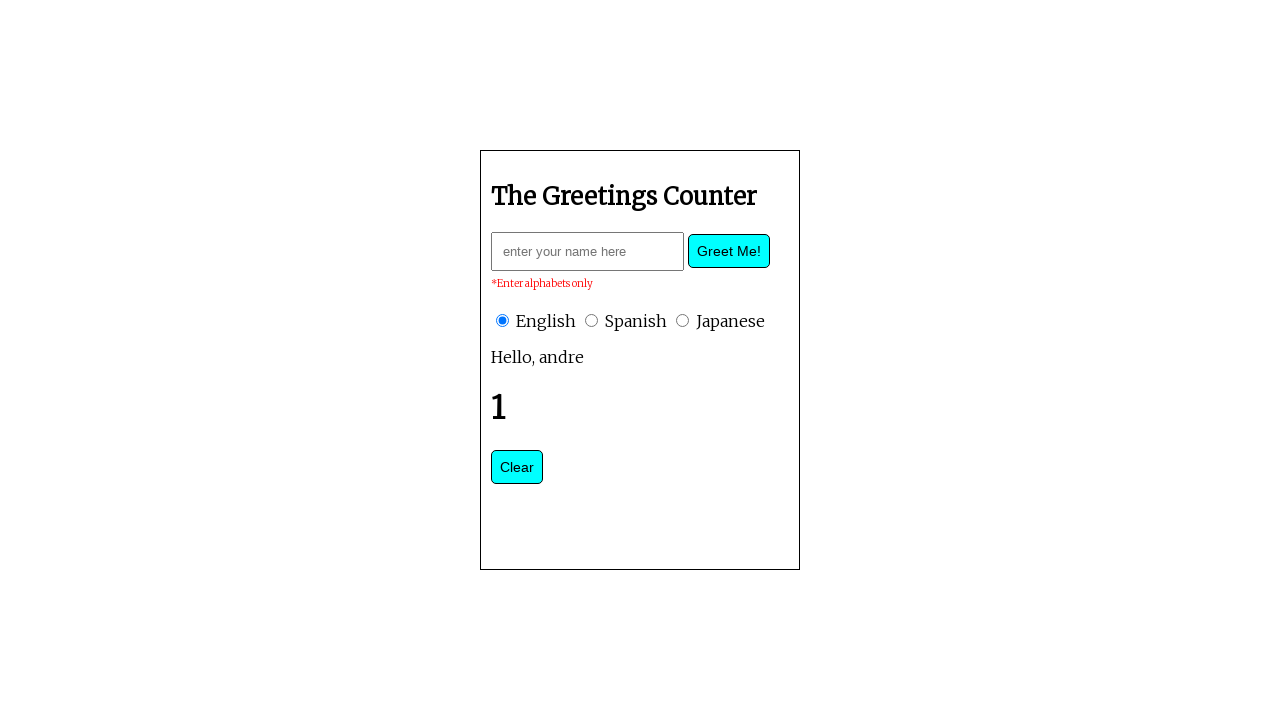